Tests drag and drop functionality in a picklist by moving items and interacting with list controls

Starting URL: https://www.leafground.com/list.xhtml

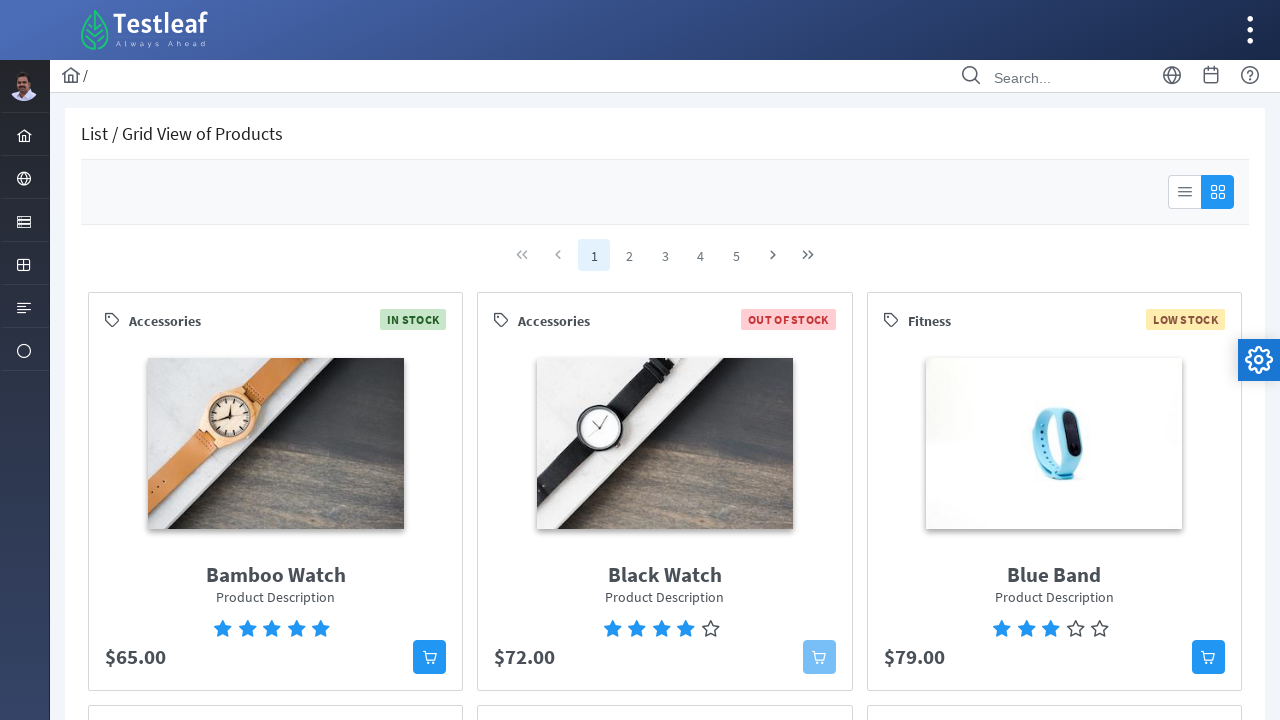

Clicked move button in picklist at (463, 501) on xpath=//*[@id="pickList"]/div[3]/div/button[2]/span[1]
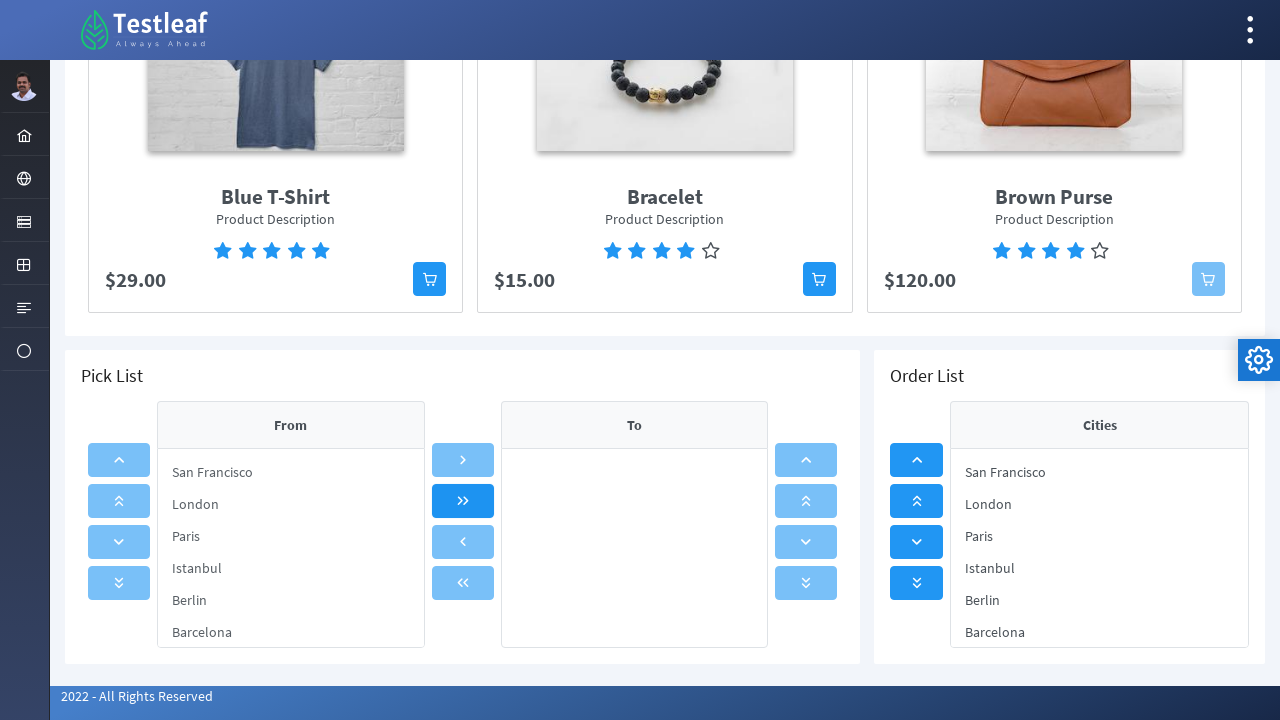

Located source element for drag and drop
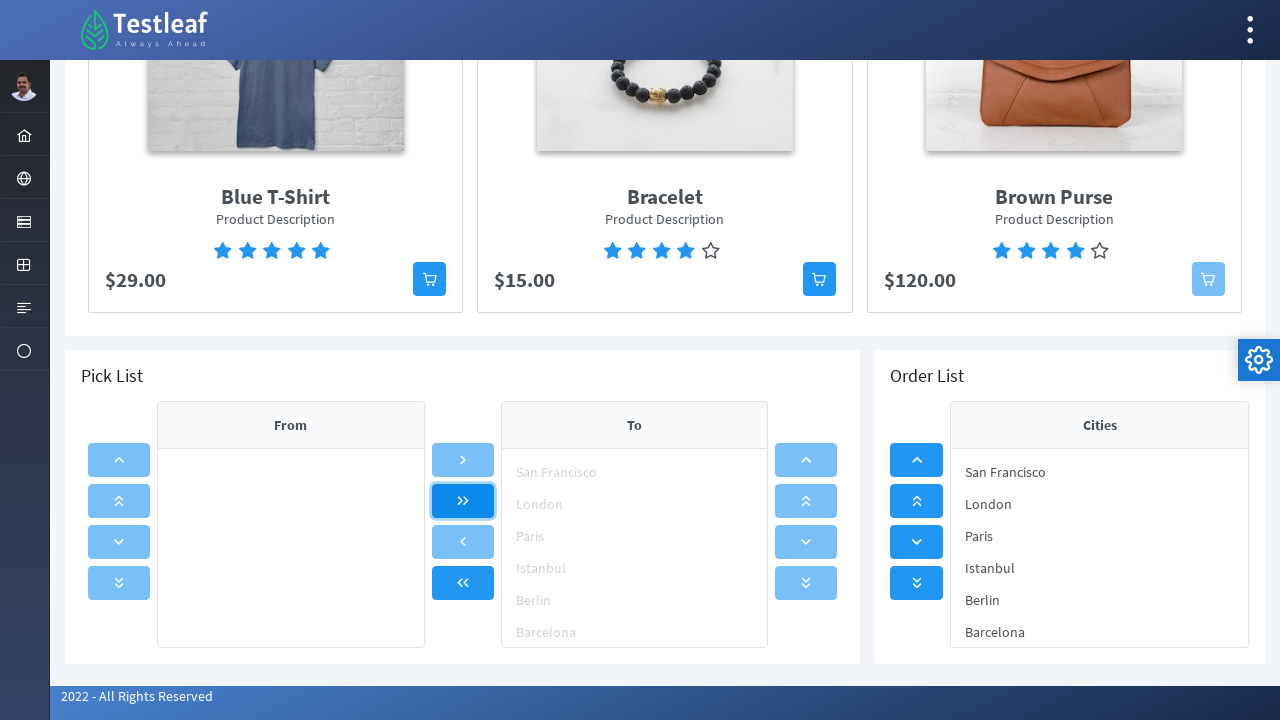

Located target element for drag and drop
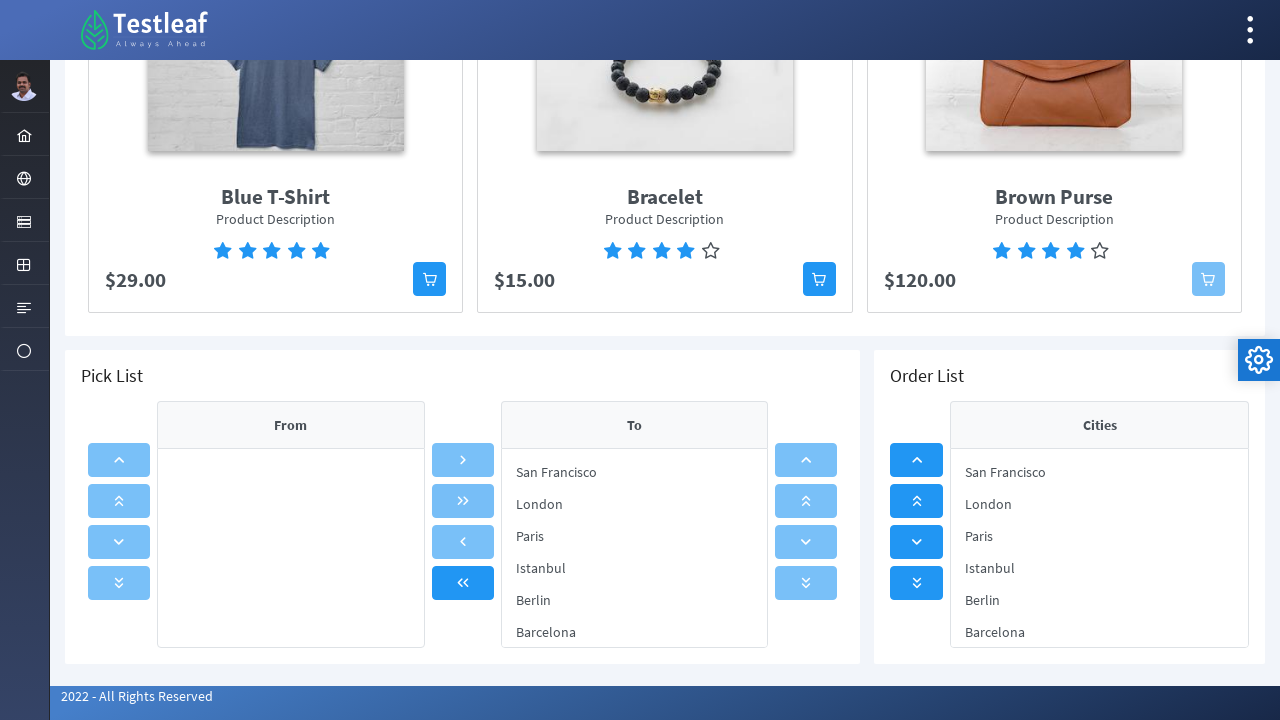

Performed drag and drop action to move item from source to target list at (634, 548)
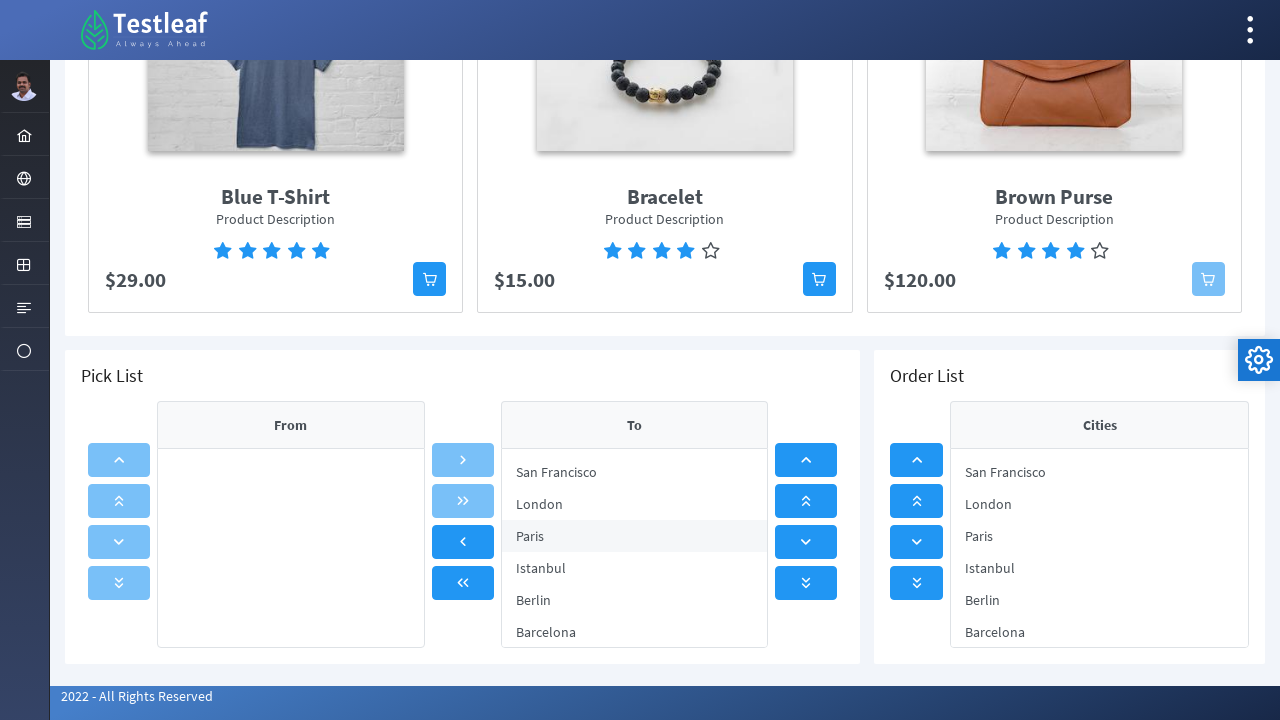

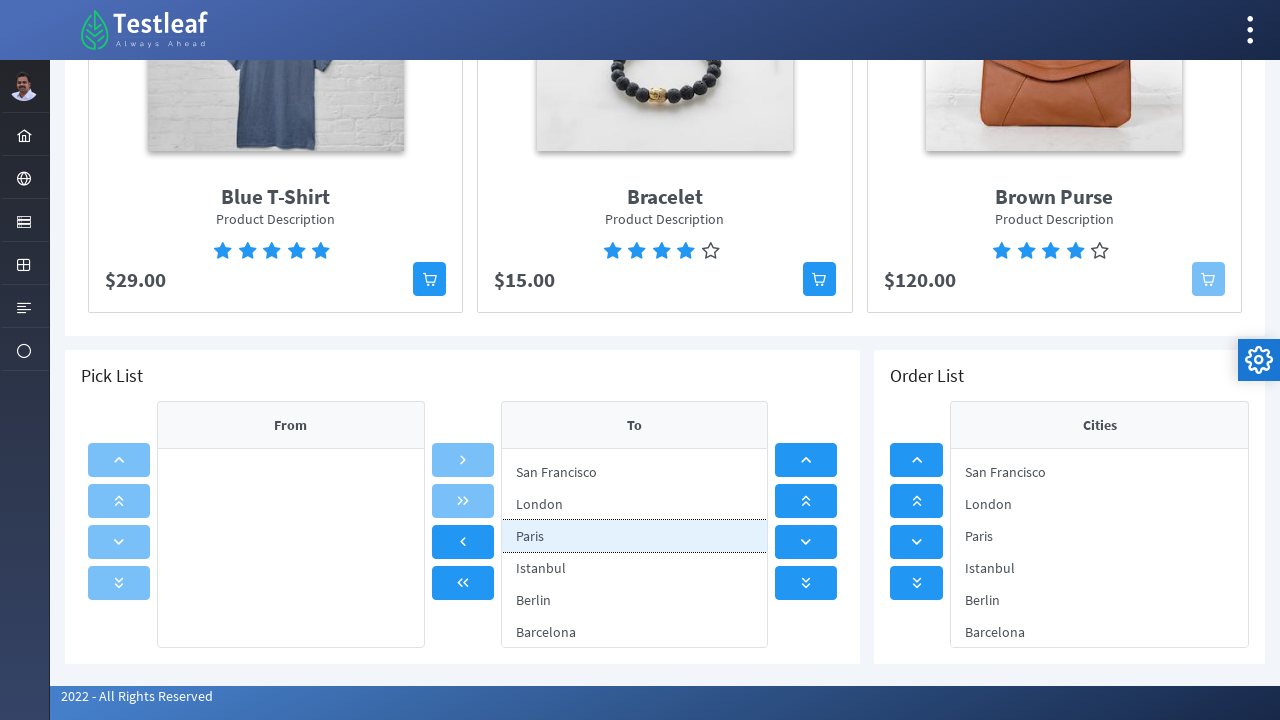